Verifies that the homepage title is "OrangeHRM"

Starting URL: https://opensource-demo.orangehrmlive.com/

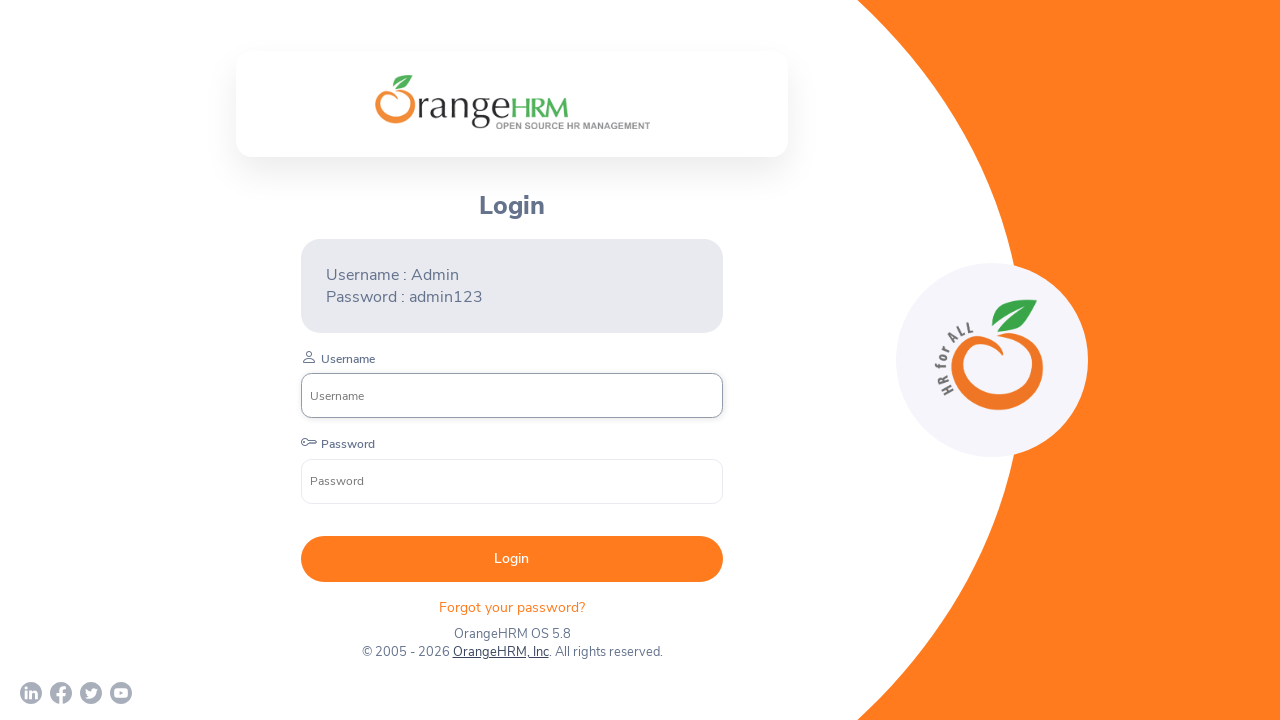

Navigated to OrangeHRM homepage
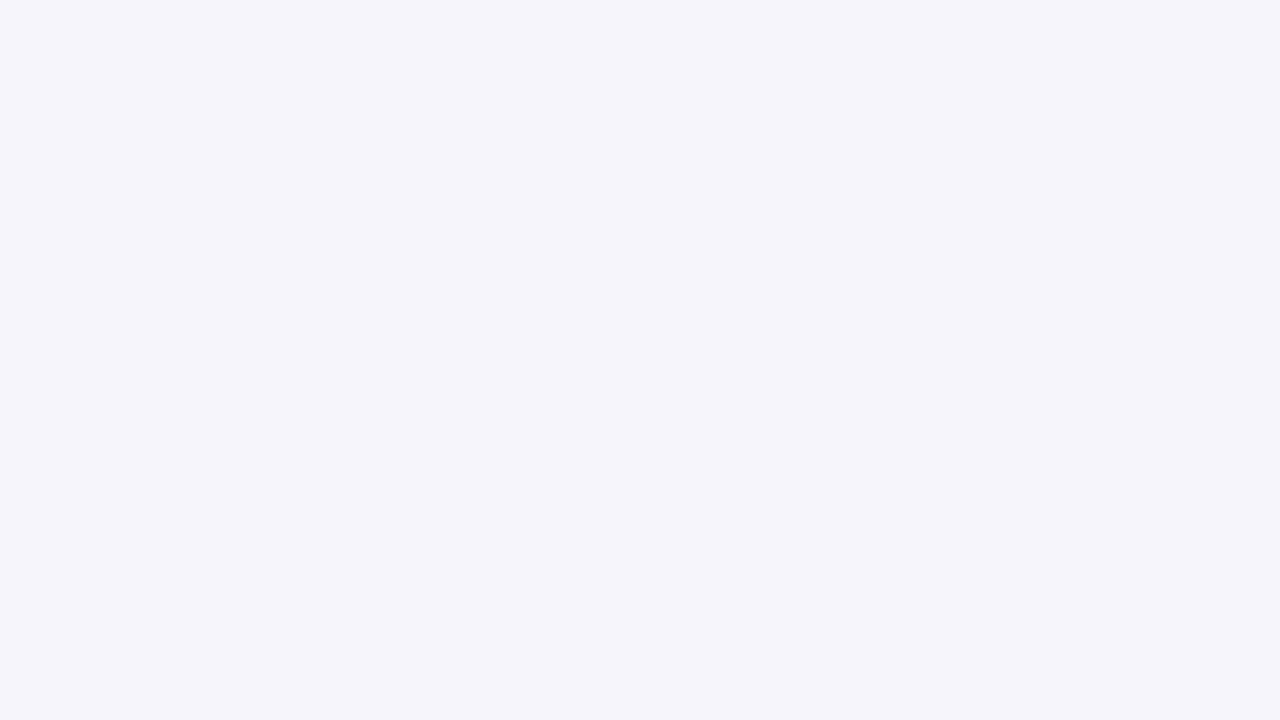

Retrieved page title
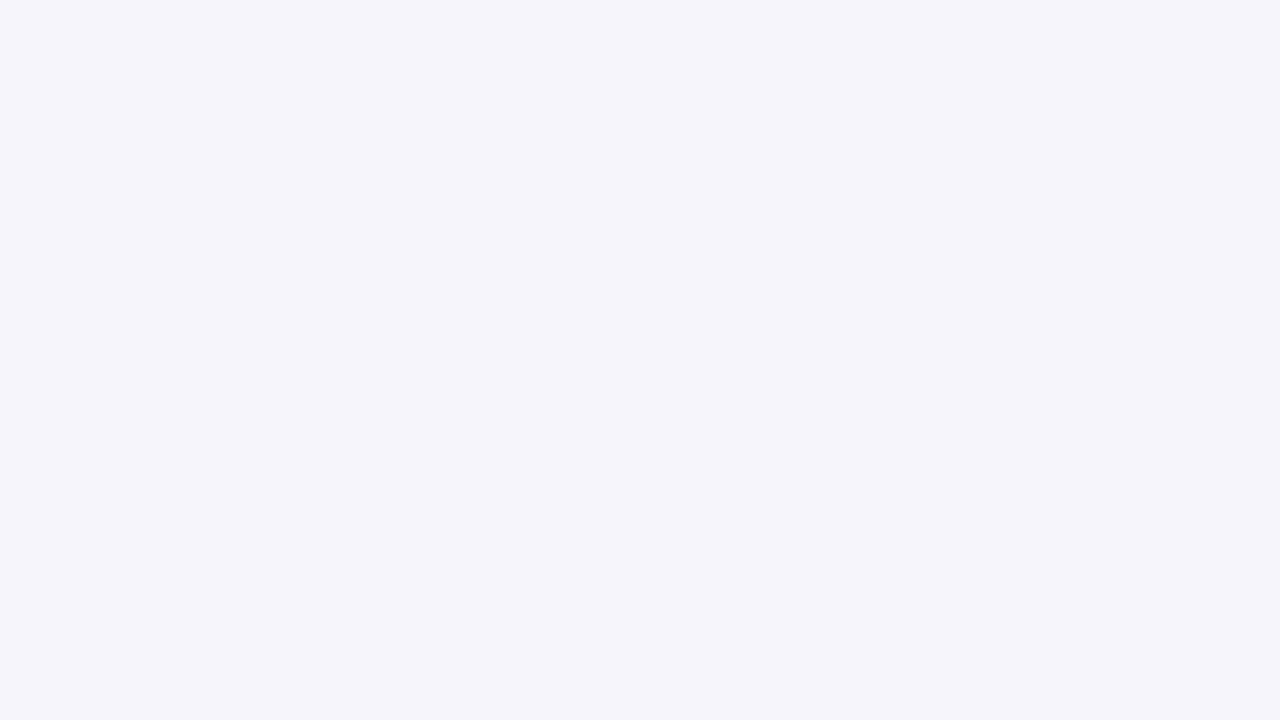

Verified homepage title is 'OrangeHRM'
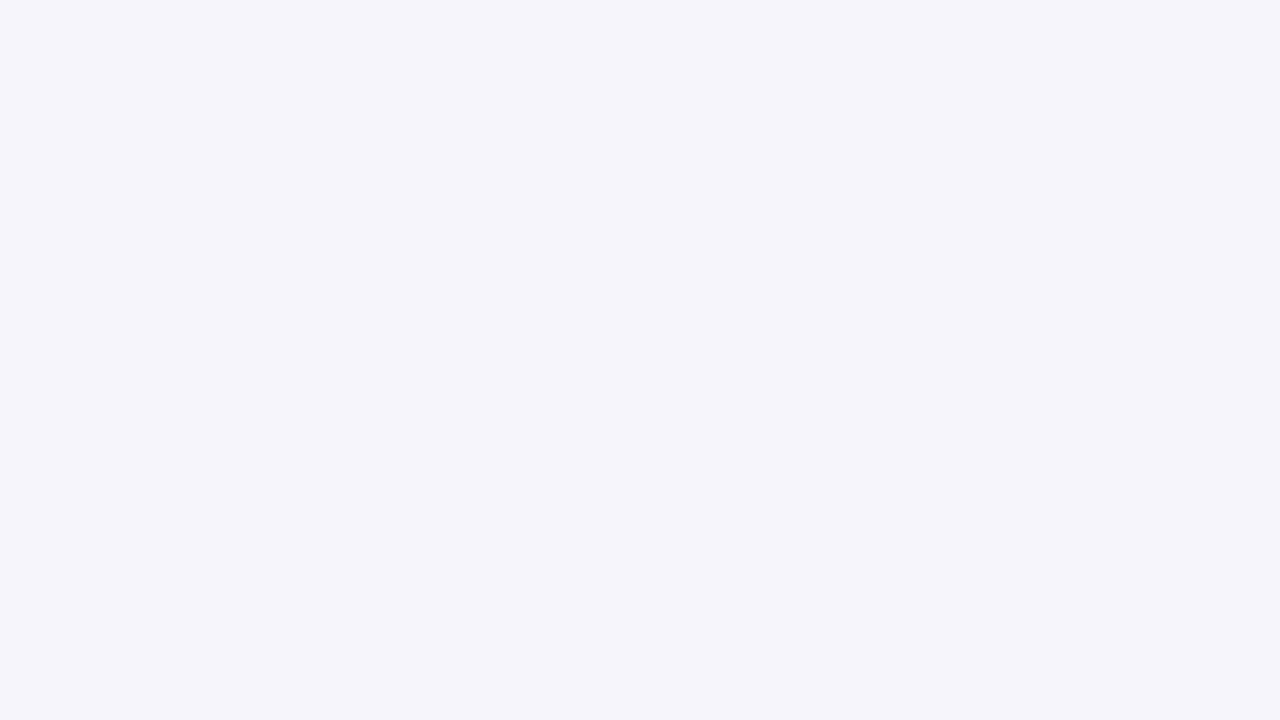

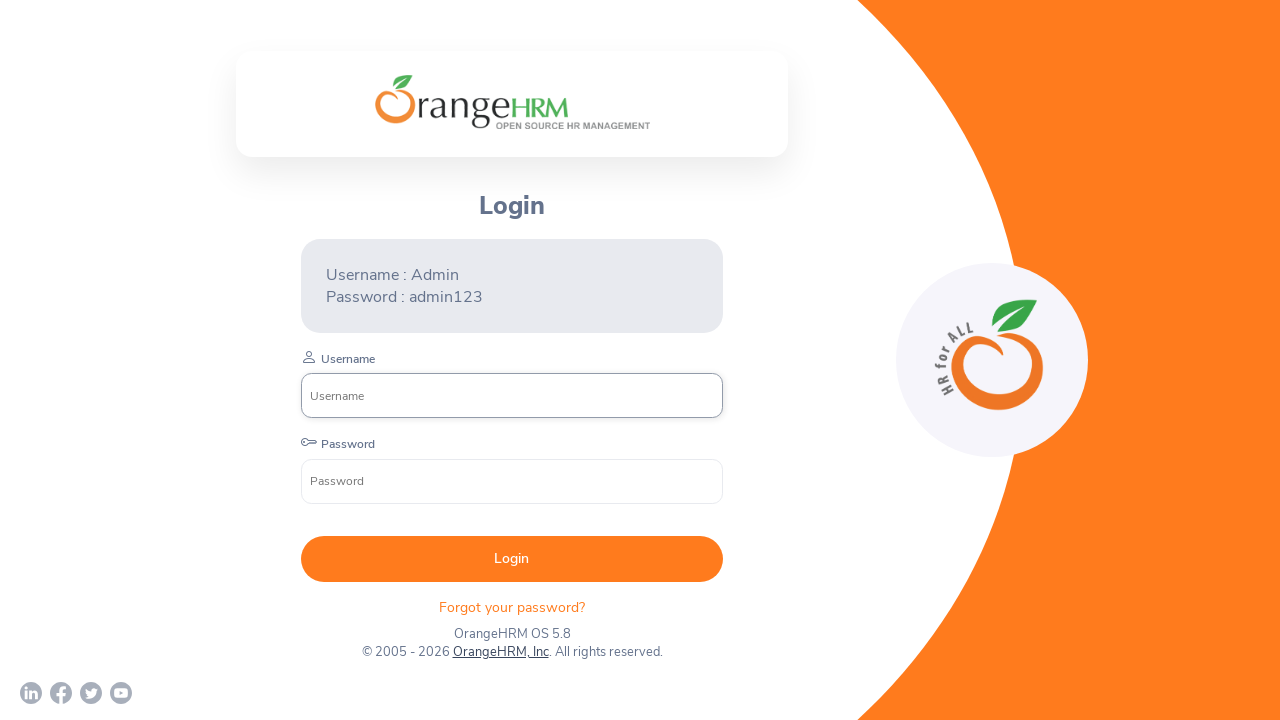